Navigates to wp.pl and verifies the page title

Starting URL: https://www.wp.pl/

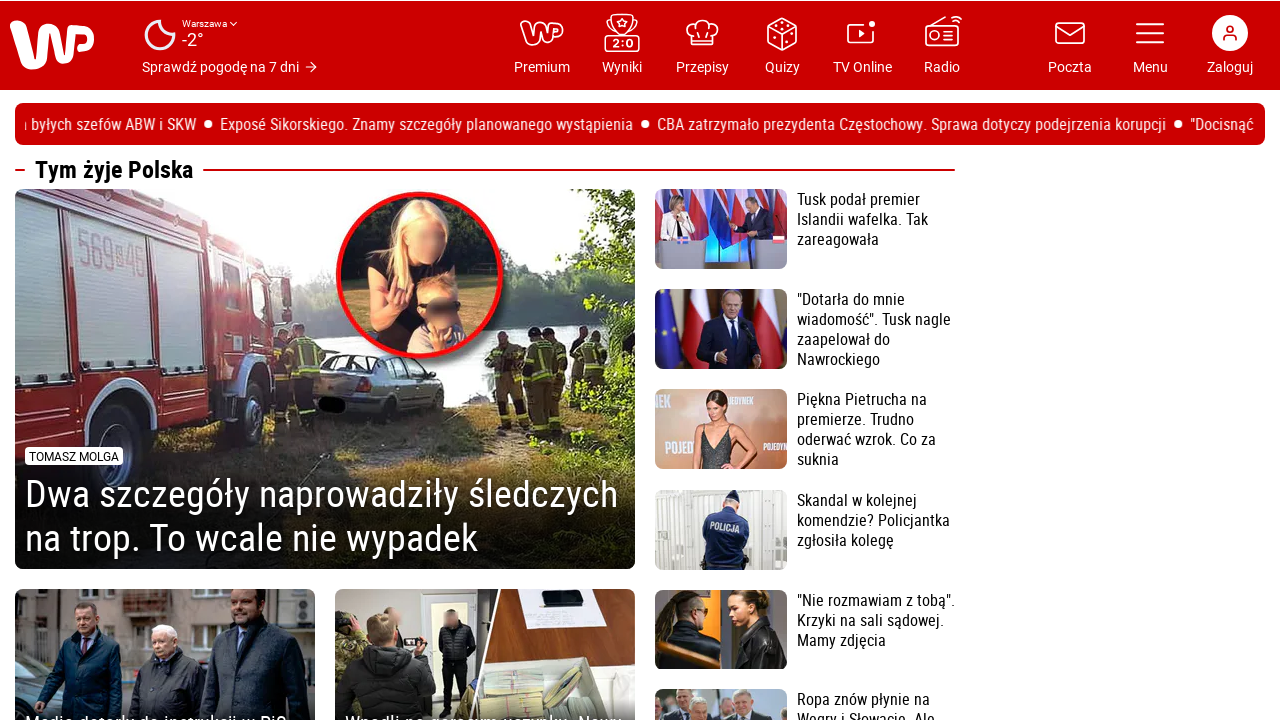

Retrieved page title
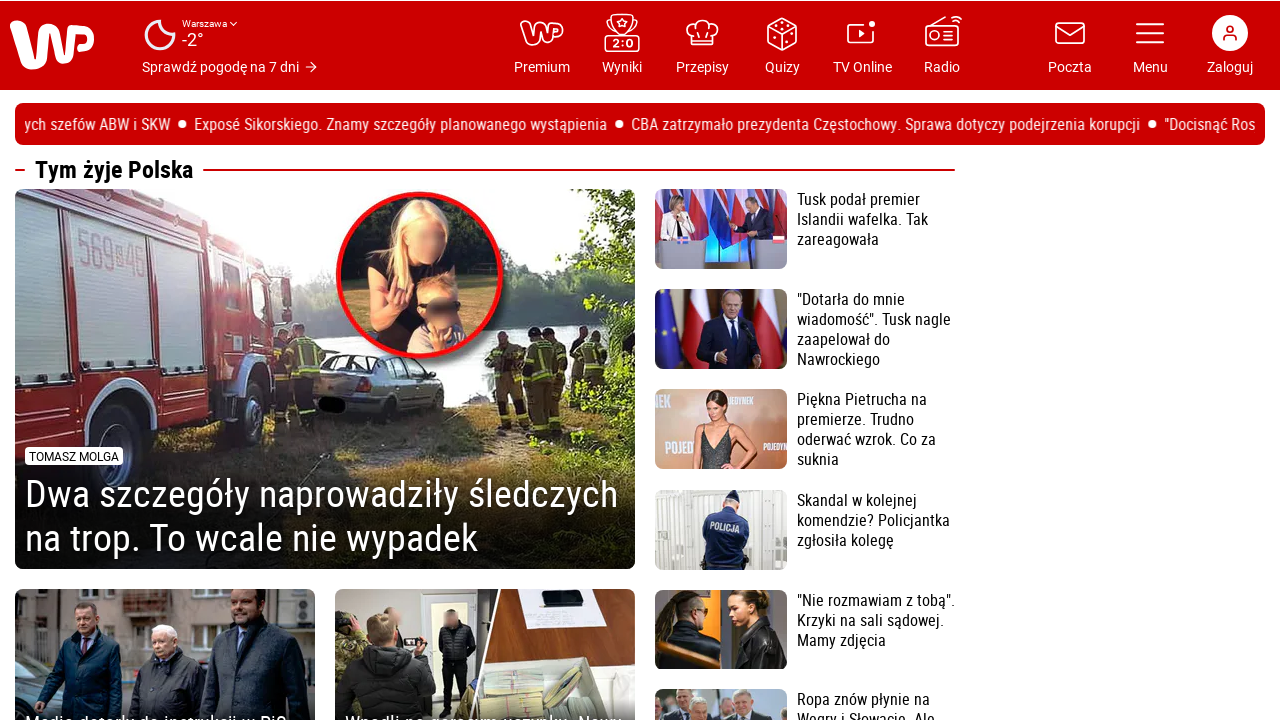

Set expected title to 'Wirtualna Polska - Wszystko co ważne - www.wp.pl'
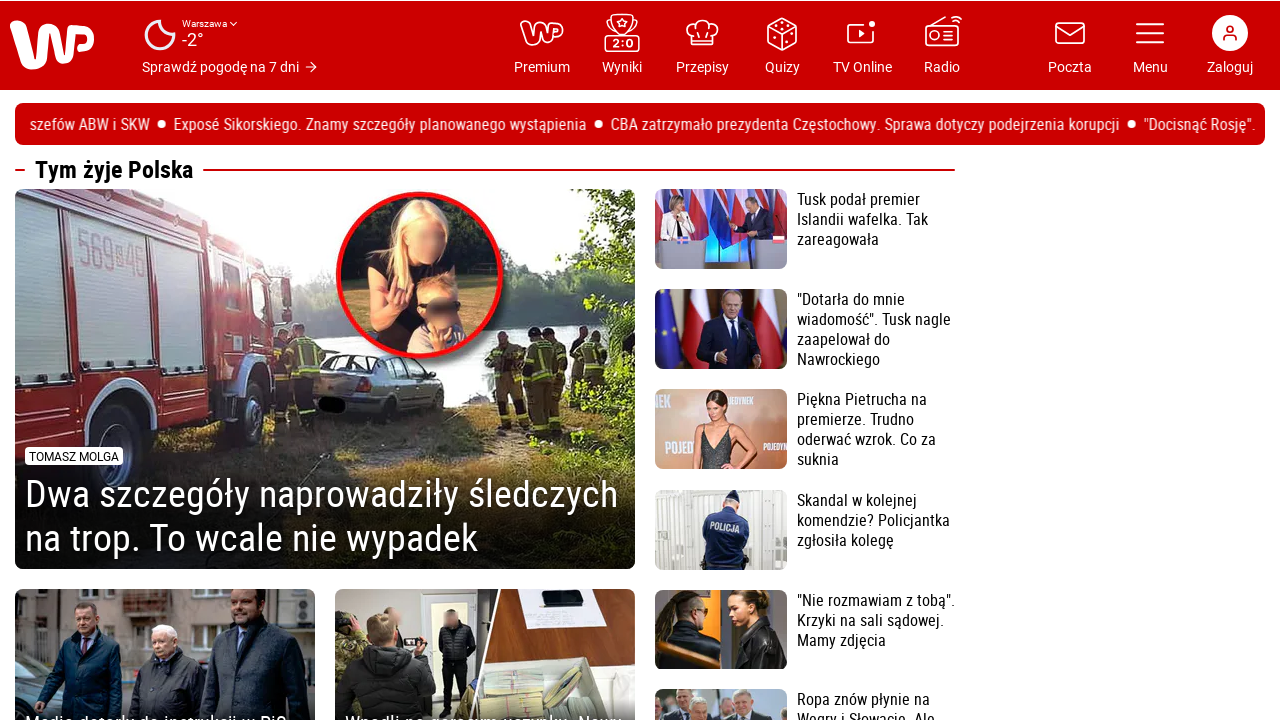

Verified page title matches expected title
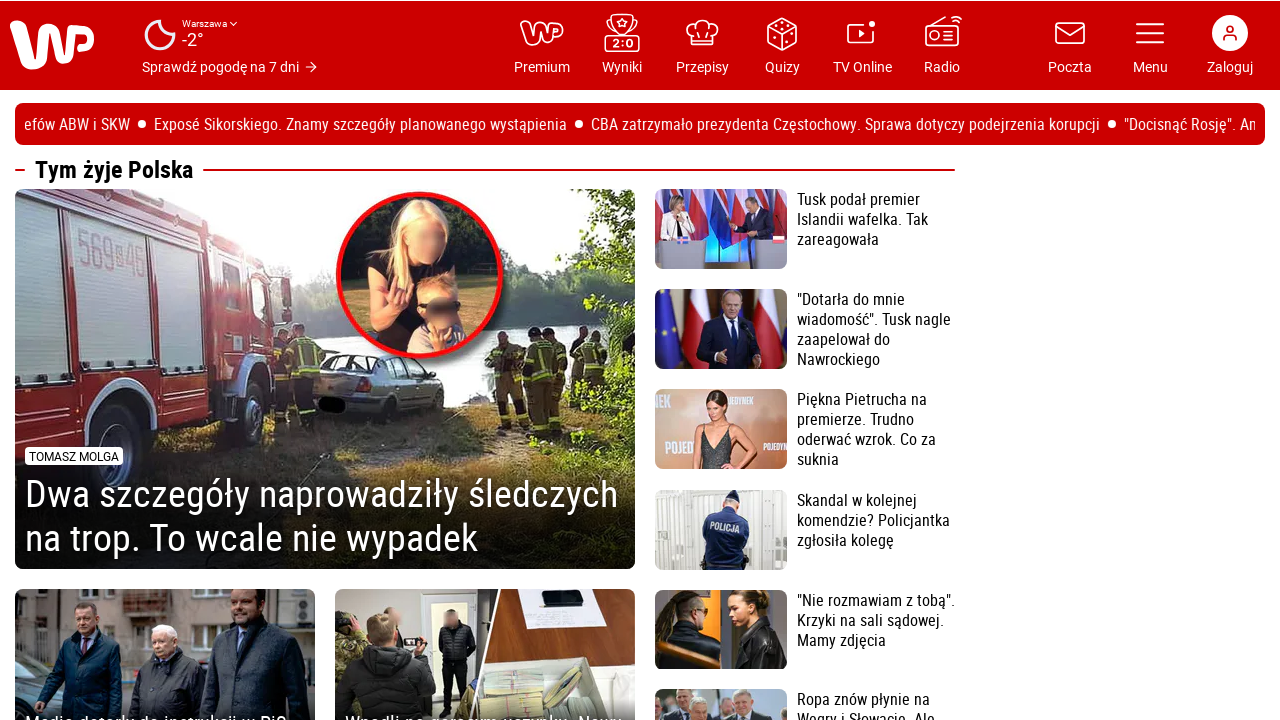

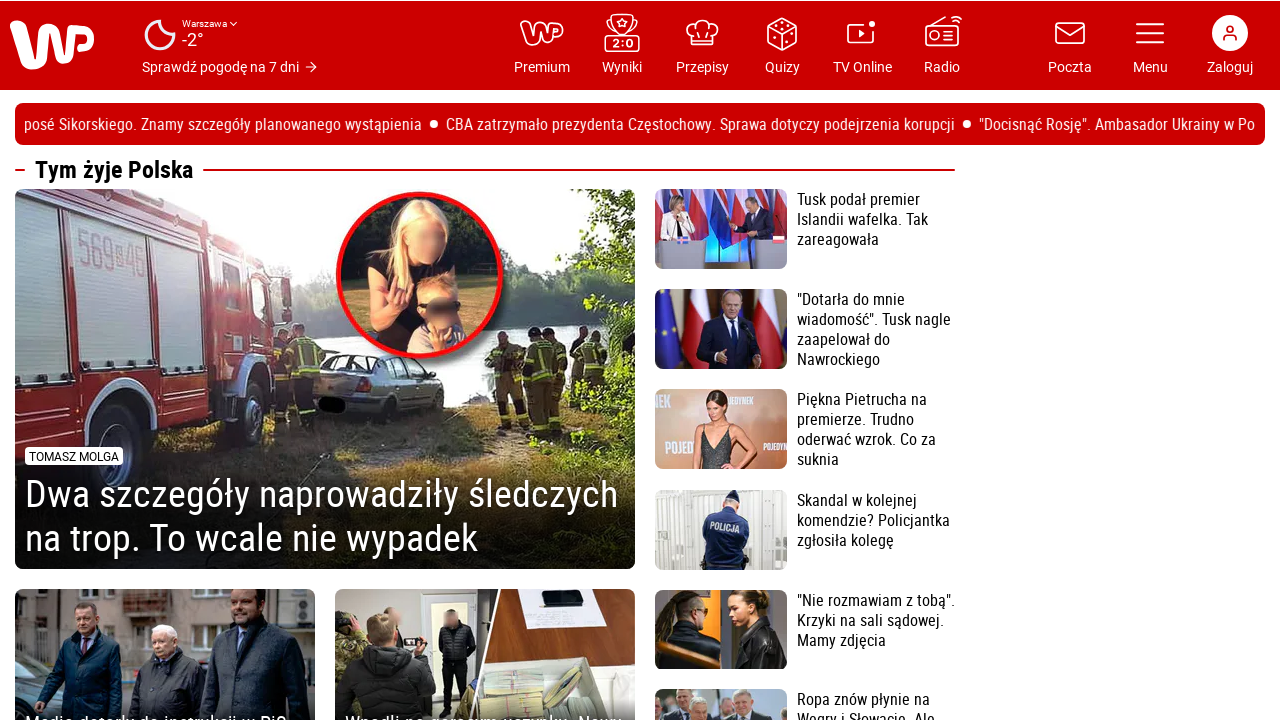